Tests tooltip functionality on W3Schools CSS tooltip page by hovering over a tooltip element and verifying the tooltip text appears

Starting URL: https://www.w3schools.com/css/css_tooltip.asp

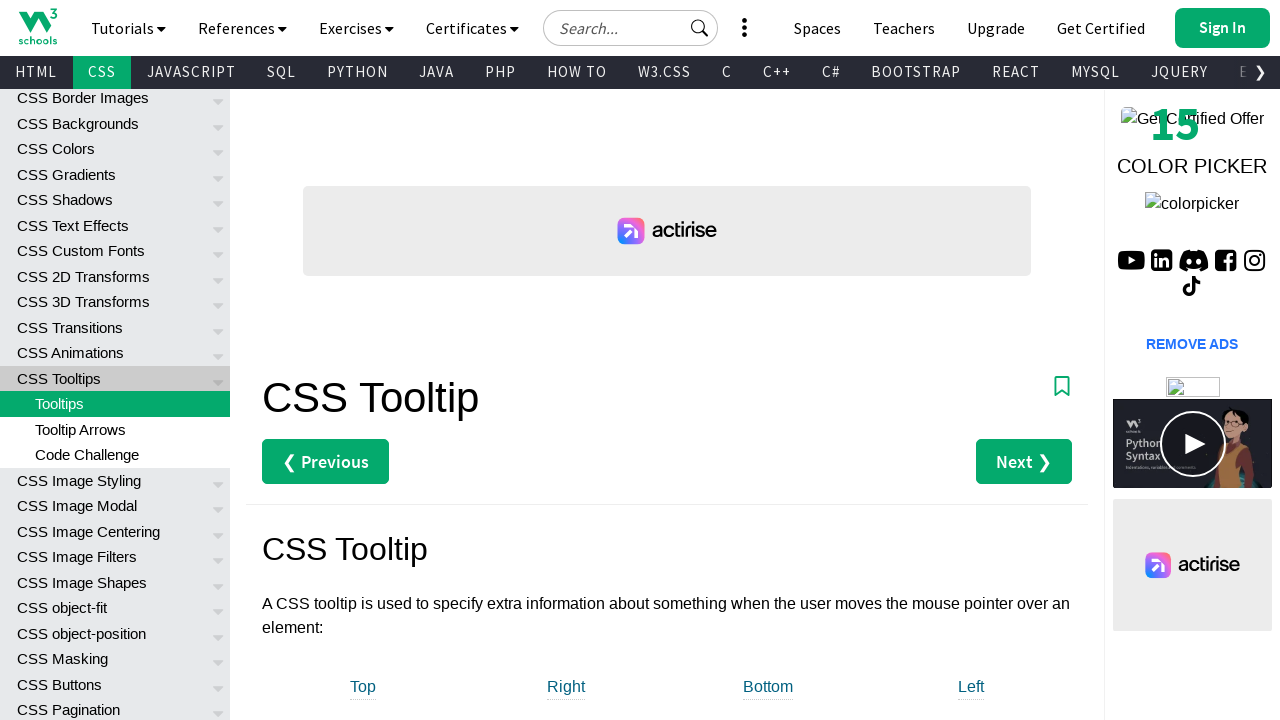

Waited for and found the 'Top' tooltip element
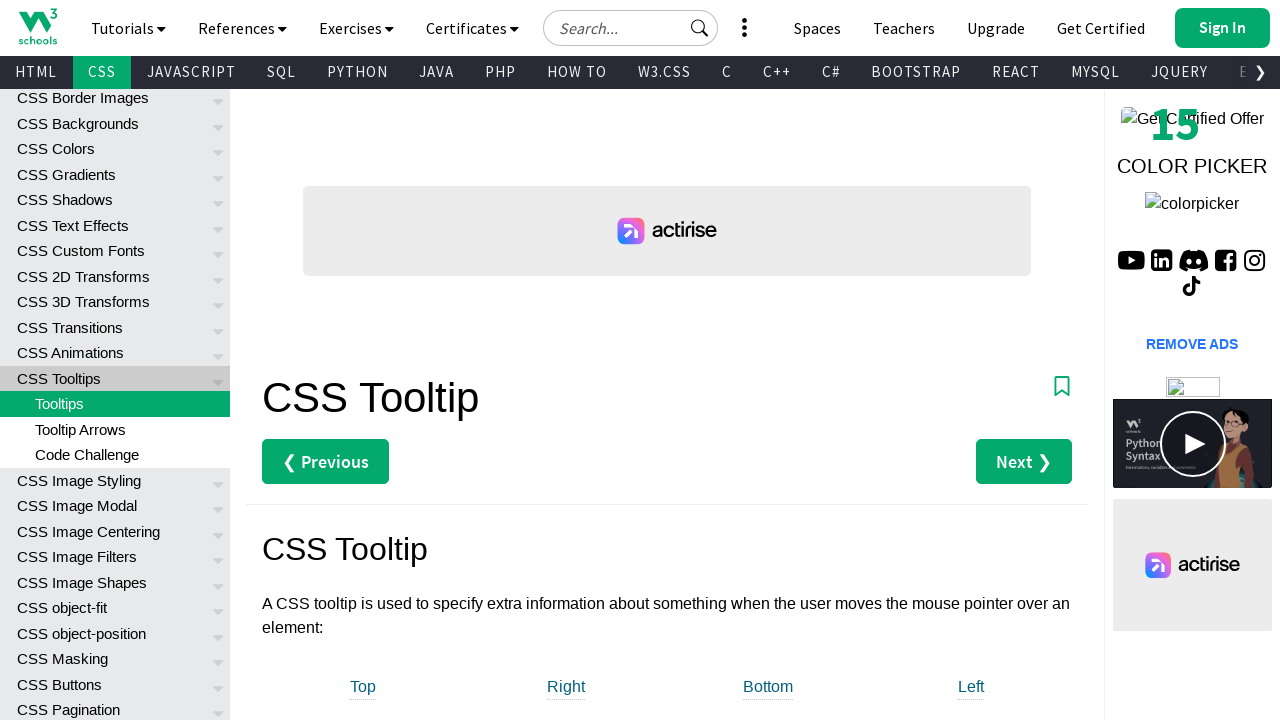

Hovered over the 'Top' tooltip element to trigger tooltip display
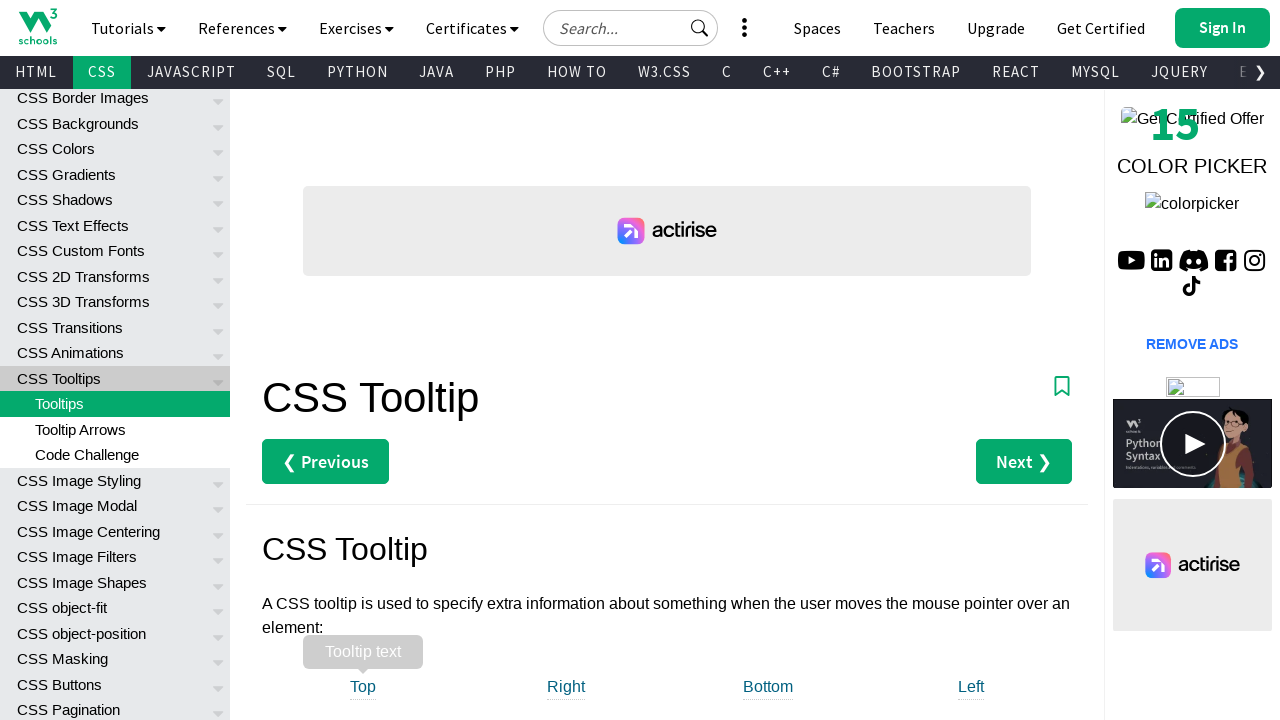

Waited 1000ms for tooltip to appear
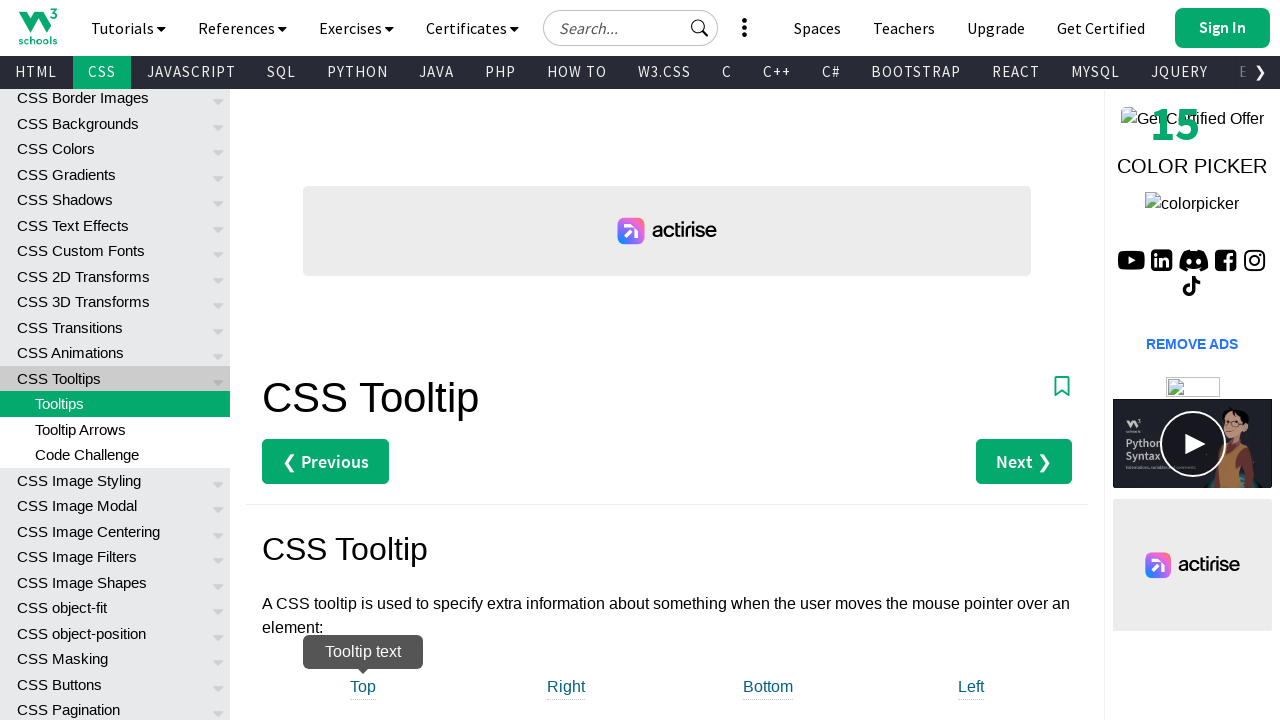

Verified tooltip text is visible
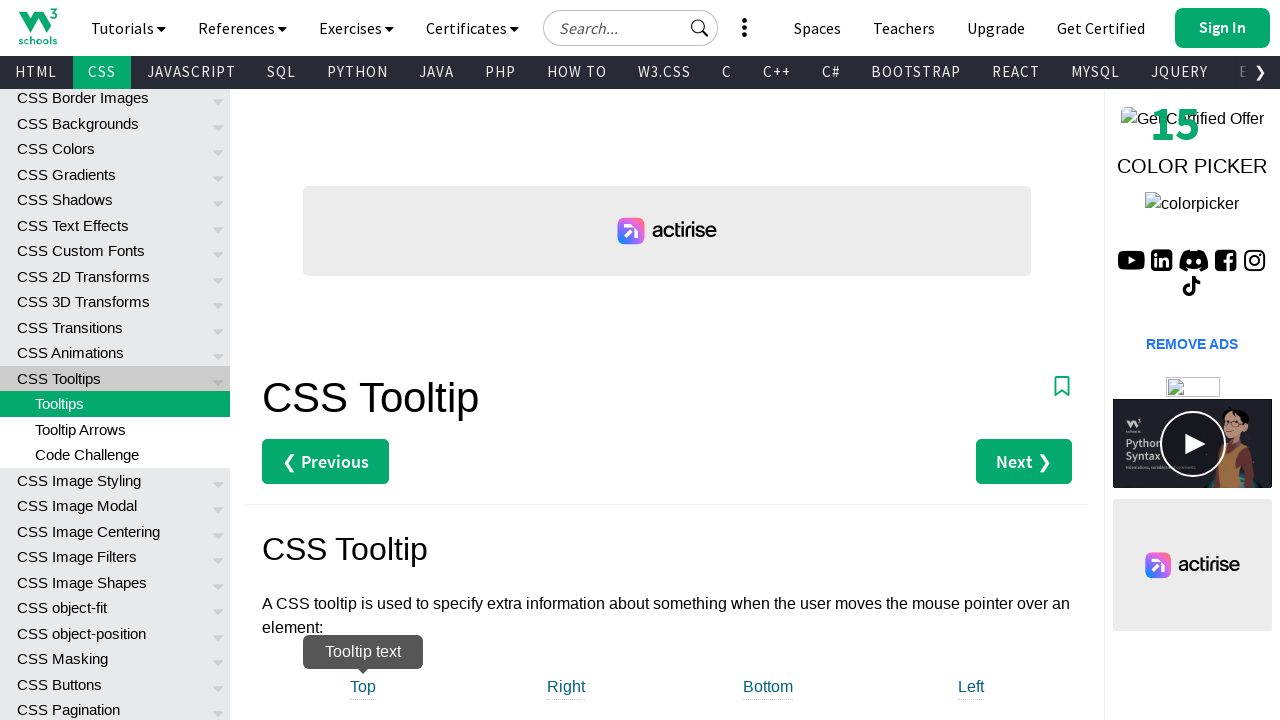

Retrieved tooltip text content: Tooltip text
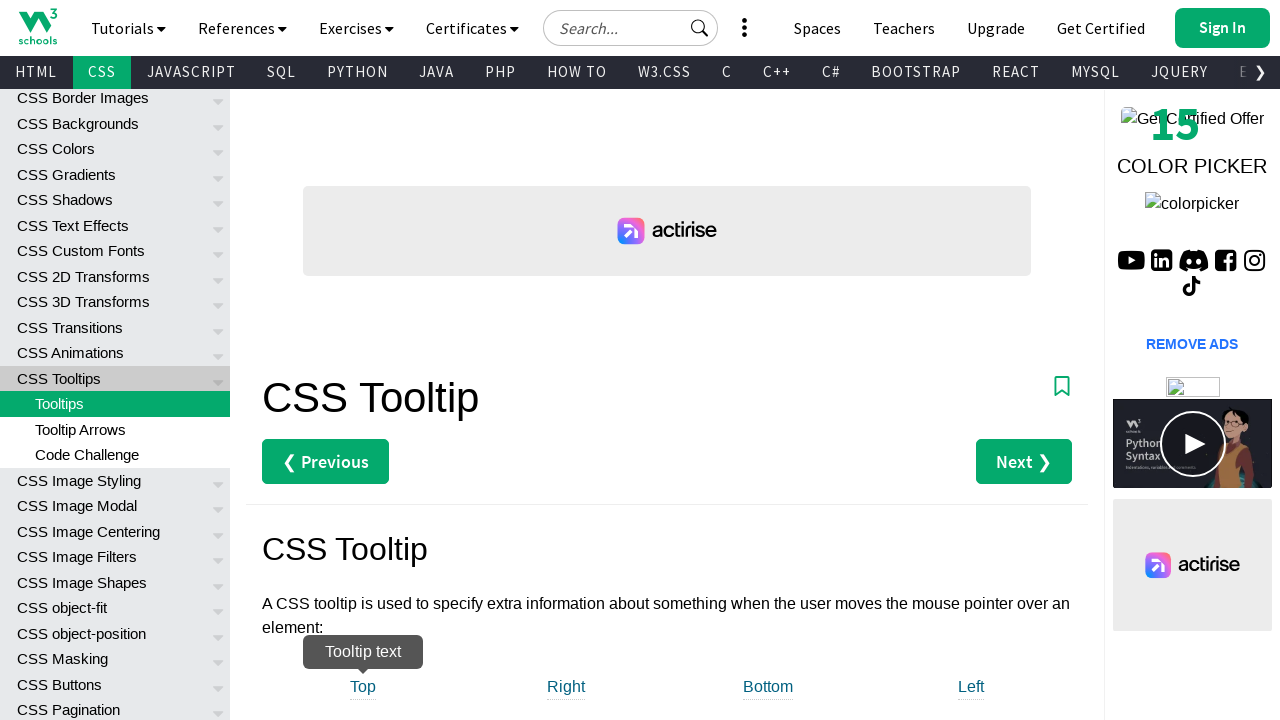

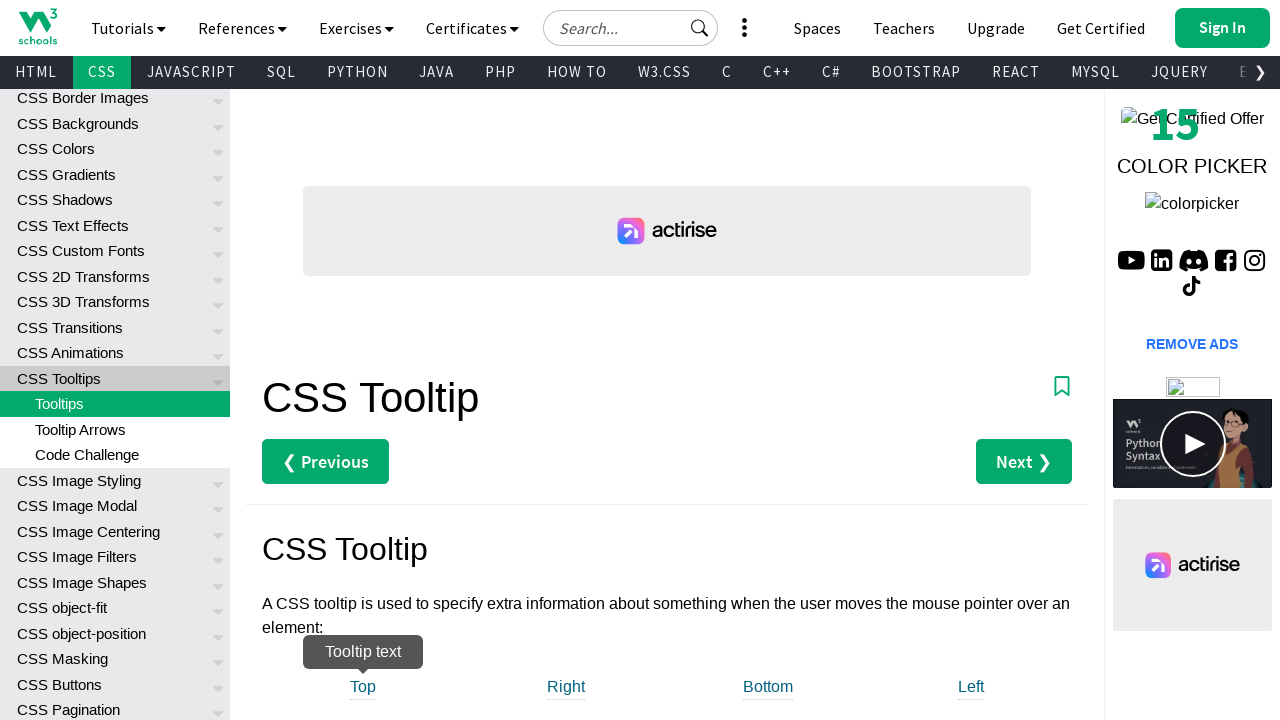